Navigates to automationexercise.com homepage

Starting URL: http://automationexercise.com

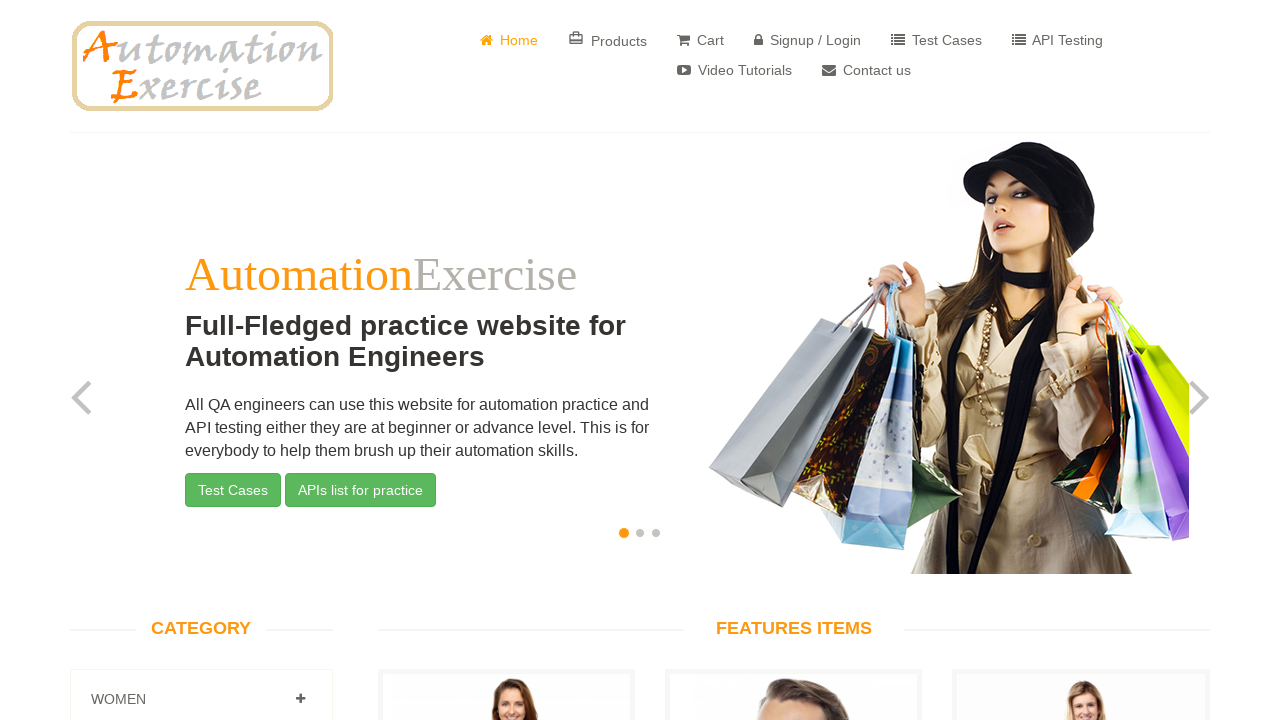

Page loaded - DOM content ready for automationexercise.com homepage
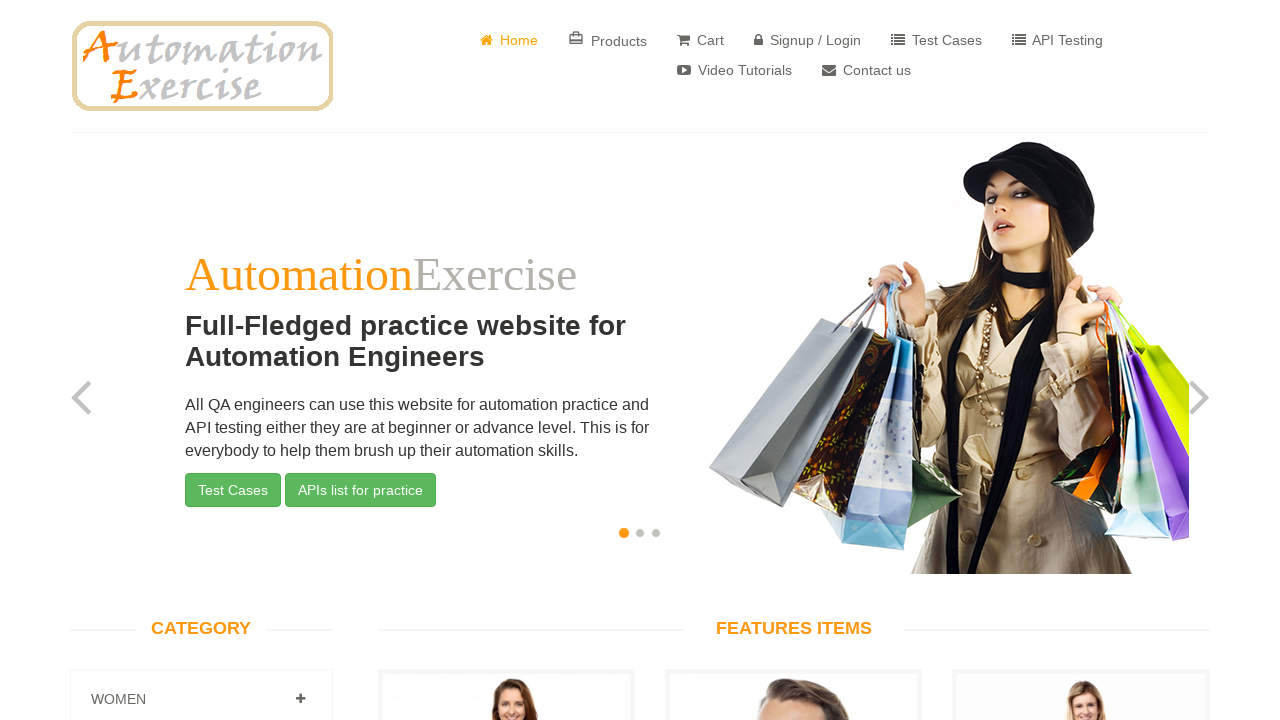

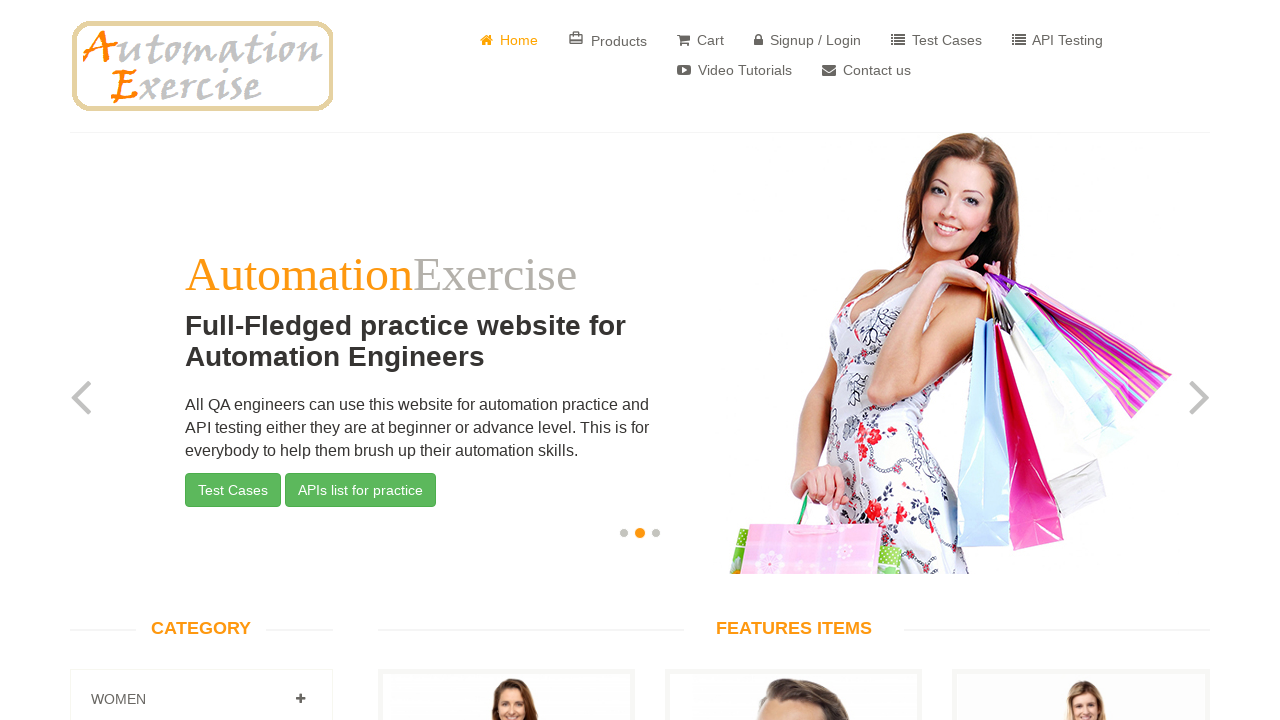